Tests drag and drop functionality by navigating through menu options and dragging various items (mobile/laptop chargers and covers) to their respective accessory containers

Starting URL: https://demoapps.qspiders.com/ui/dragDrop?sublist=0

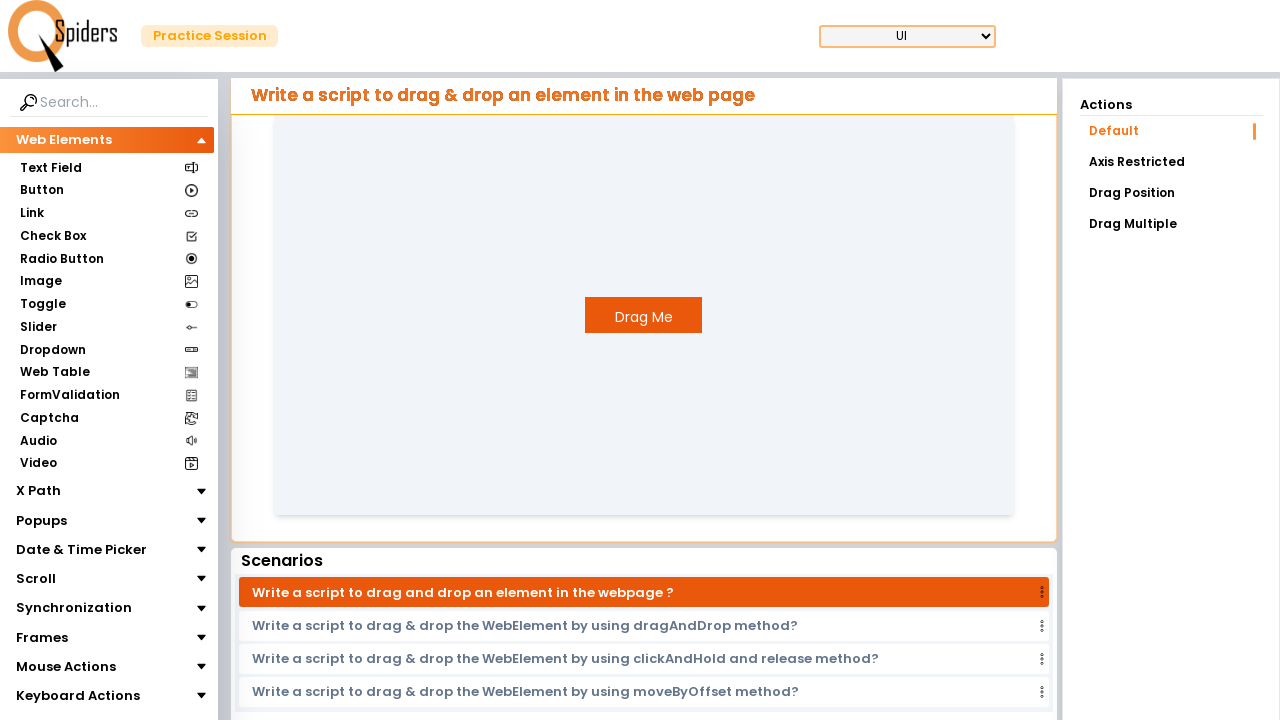

Clicked on Mouse Actions section at (66, 667) on xpath=//section[text()='Mouse Actions']
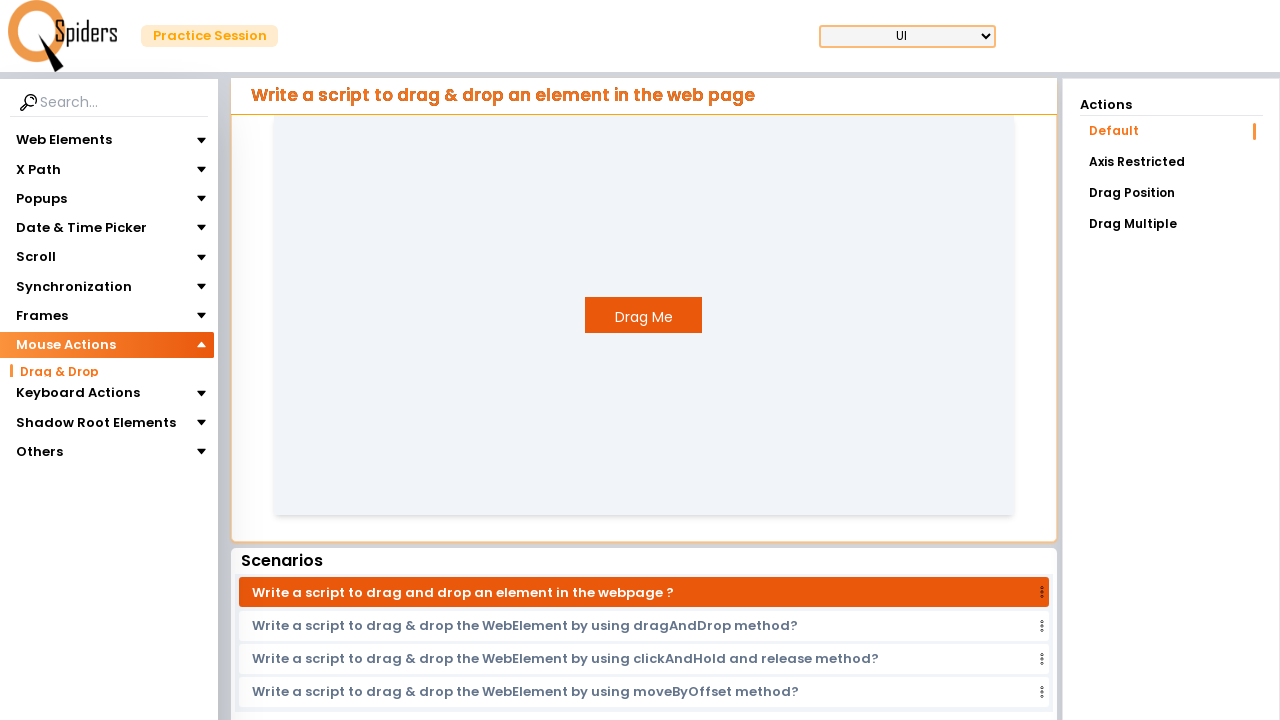

Clicked on Drag & Drop section at (59, 373) on xpath=//section[text()='Drag & Drop']
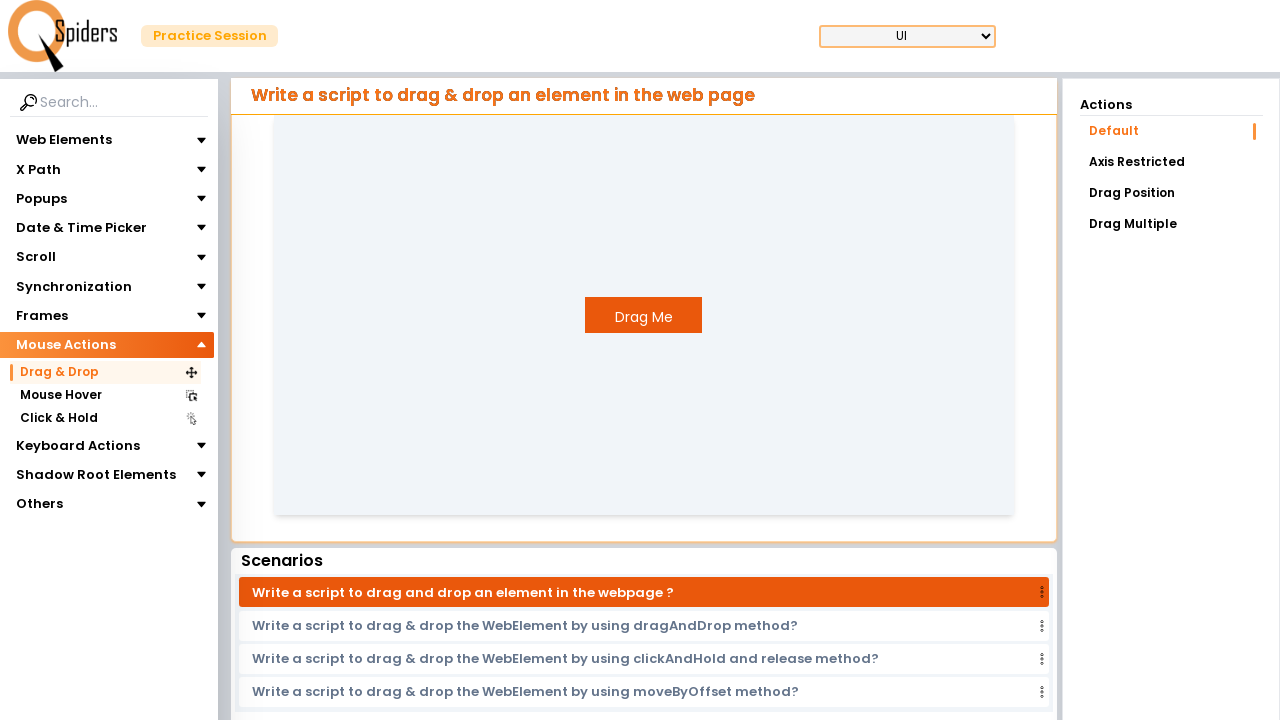

Clicked on Drag Position link at (1171, 193) on text=Drag Position
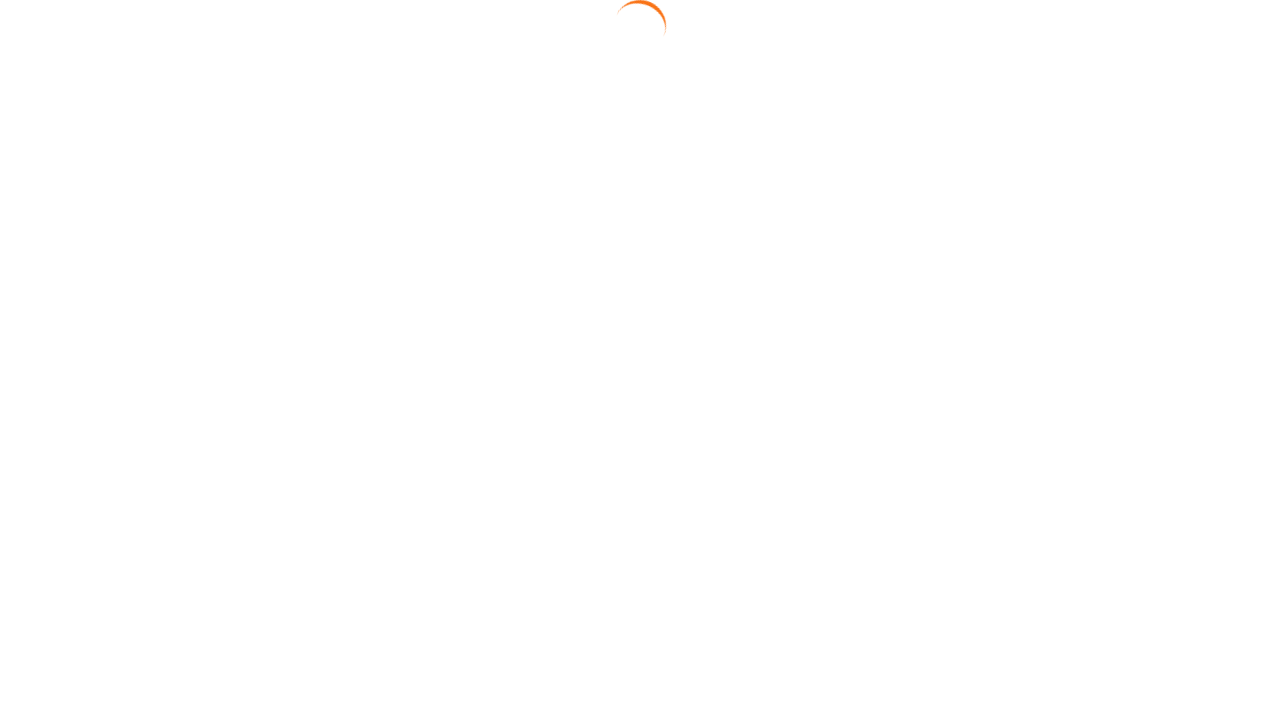

Located Mobile Charger element
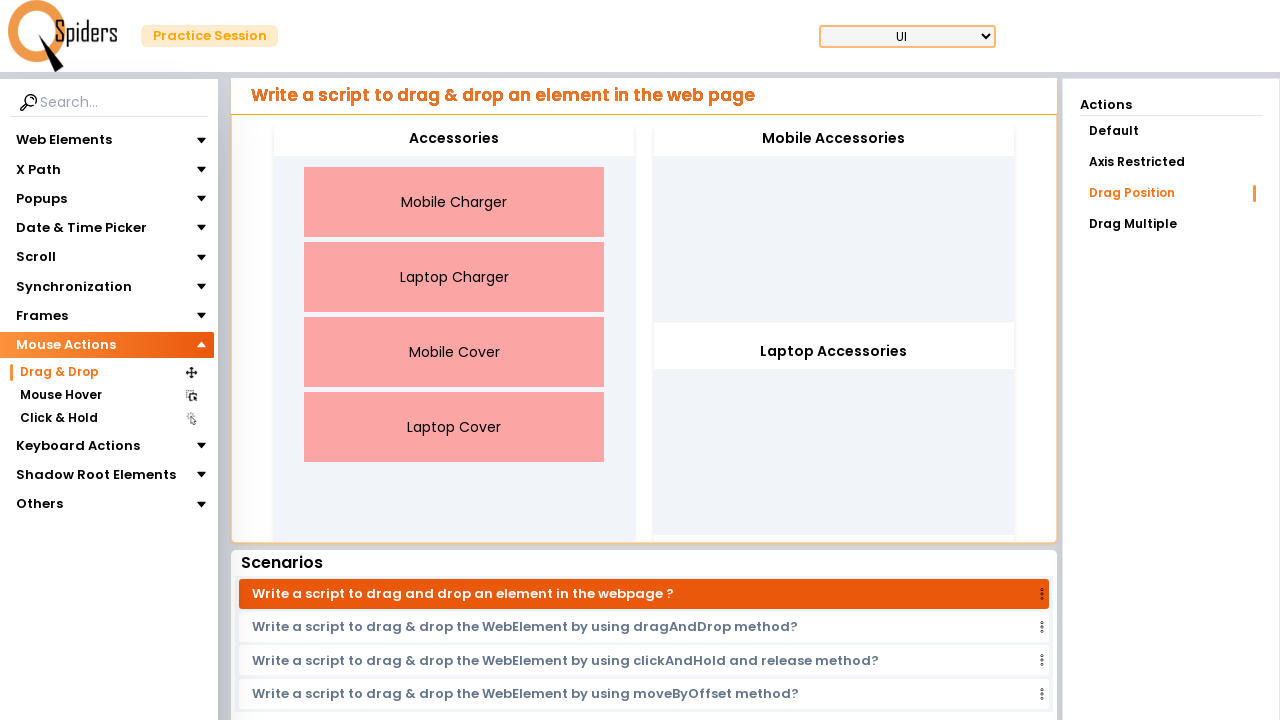

Located Laptop Charger element
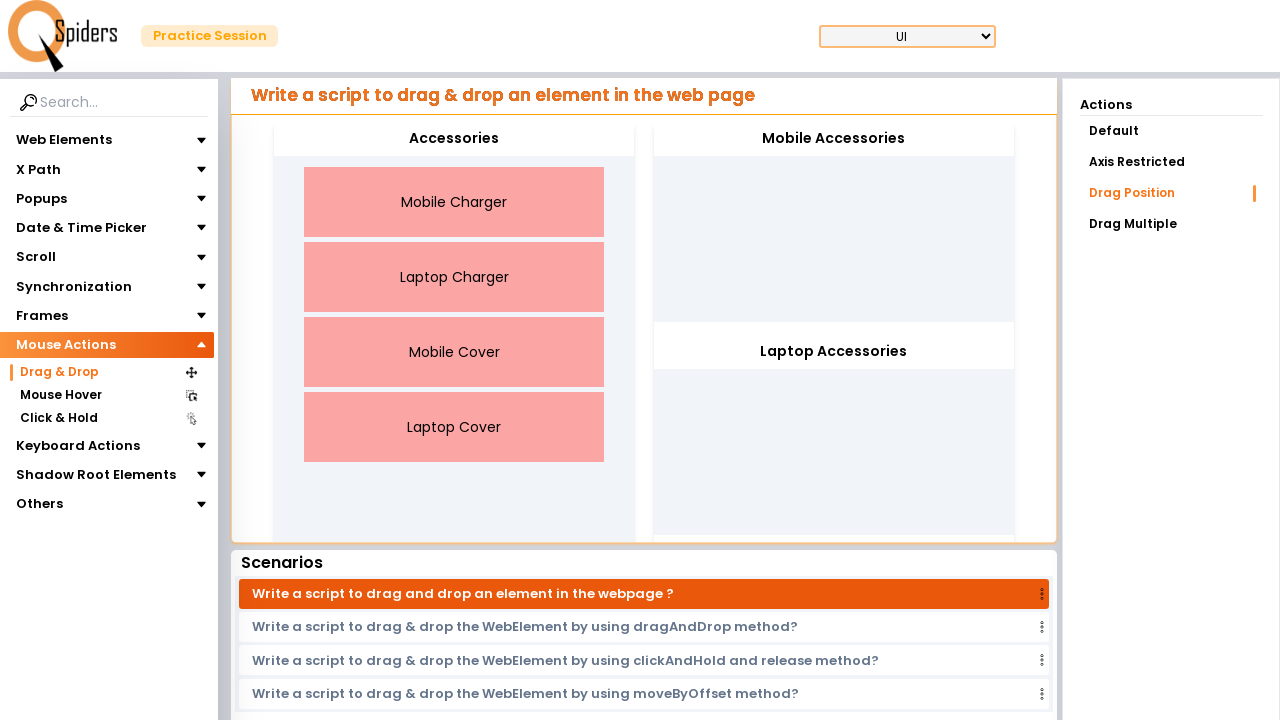

Located Mobile Cover element
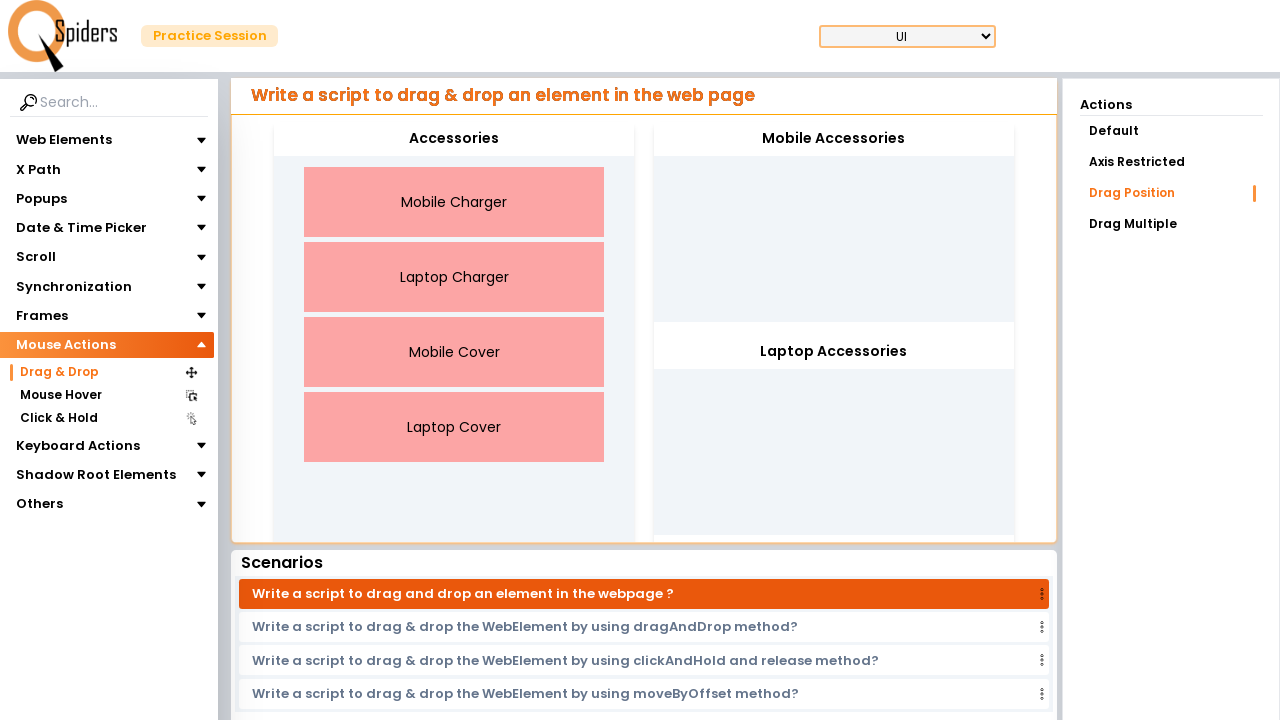

Located Laptop Cover element
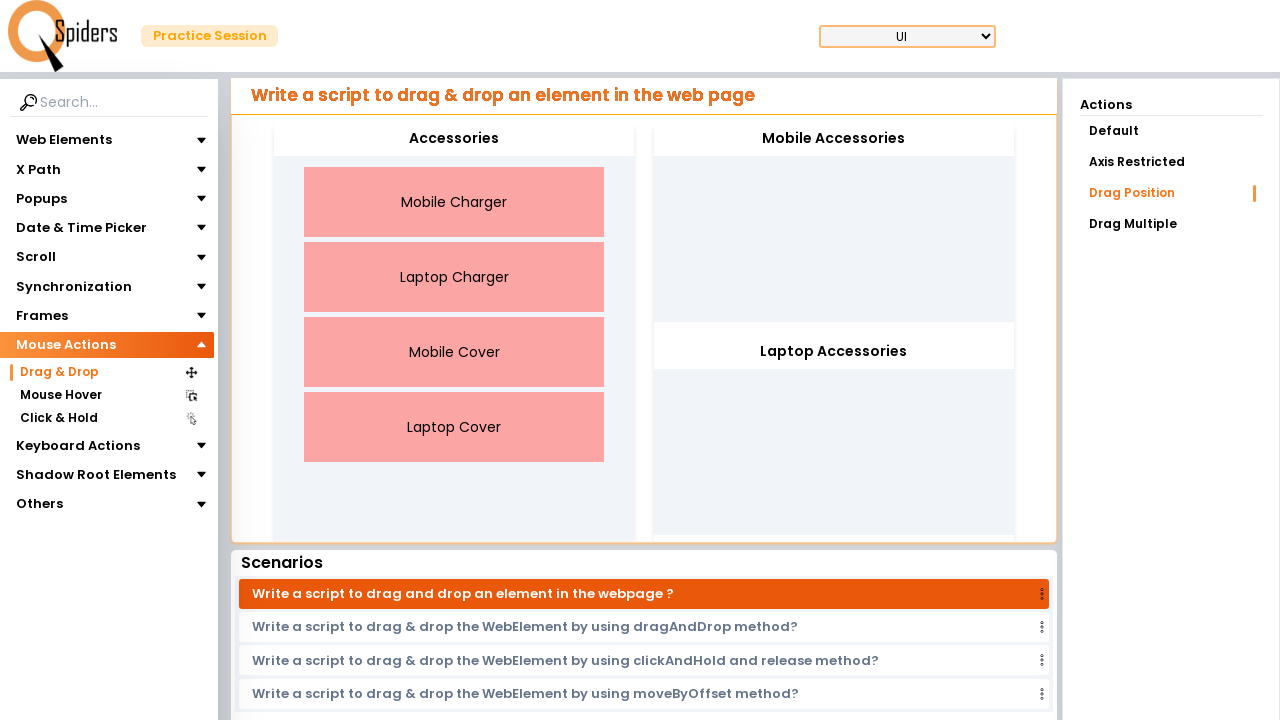

Located Mobile Accessories container
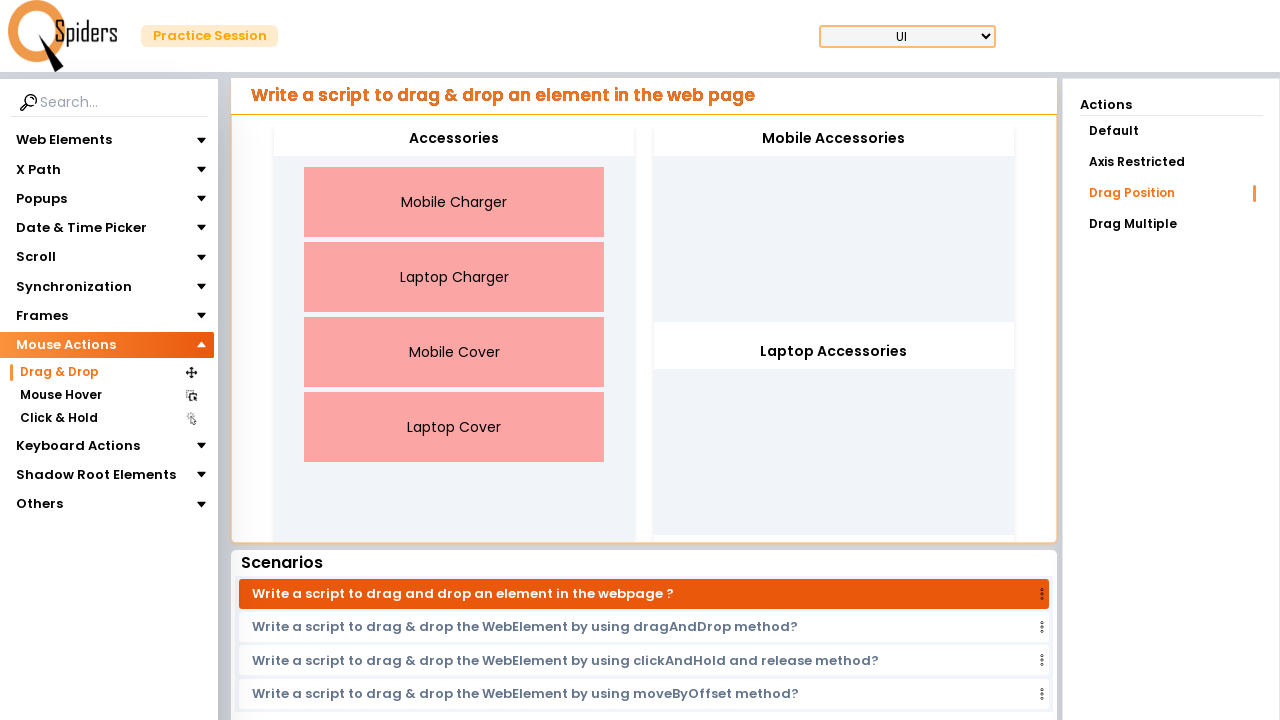

Located Laptop Accessories container
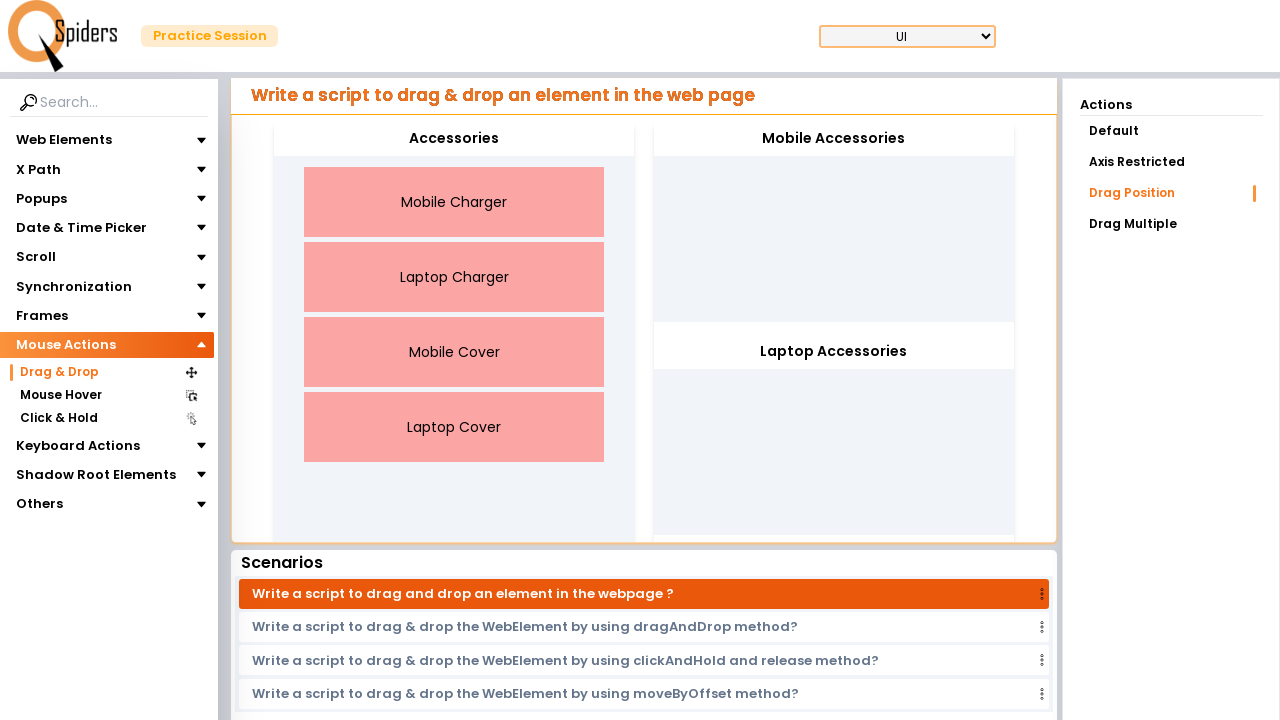

Dragged Mobile Charger to Mobile Accessories container at (834, 139)
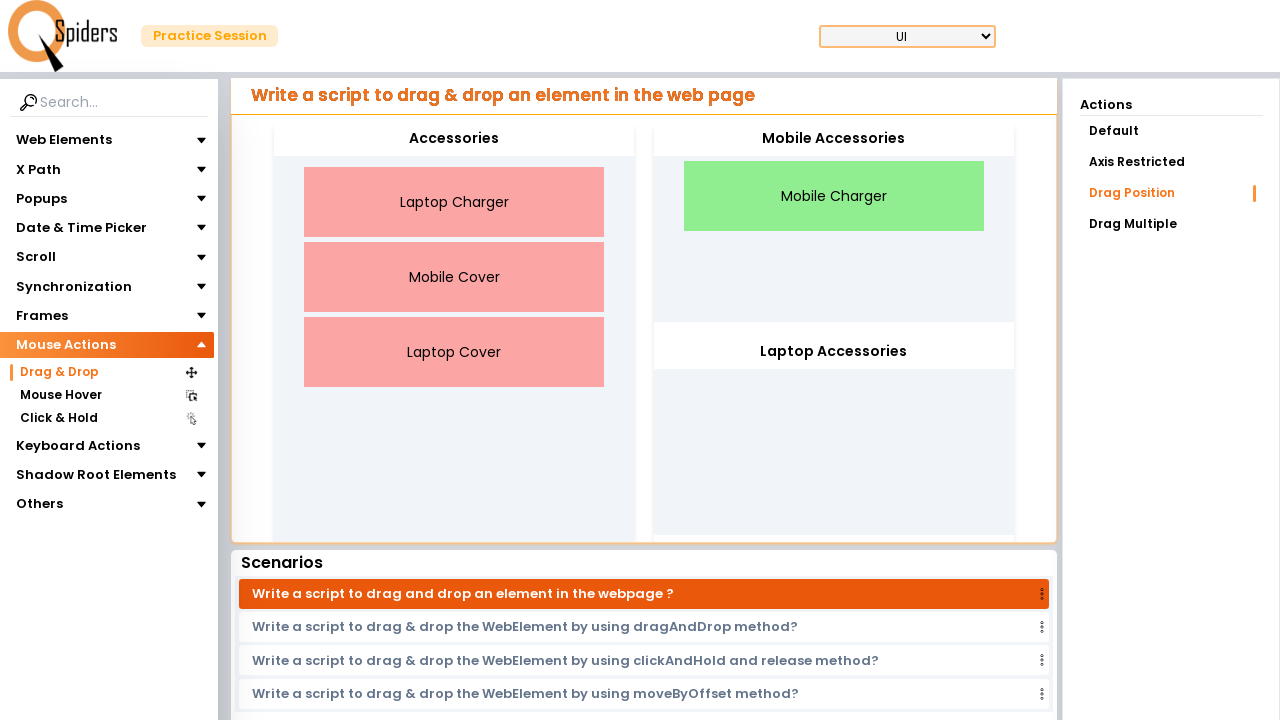

Dragged Laptop Charger to Laptop Accessories container at (834, 352)
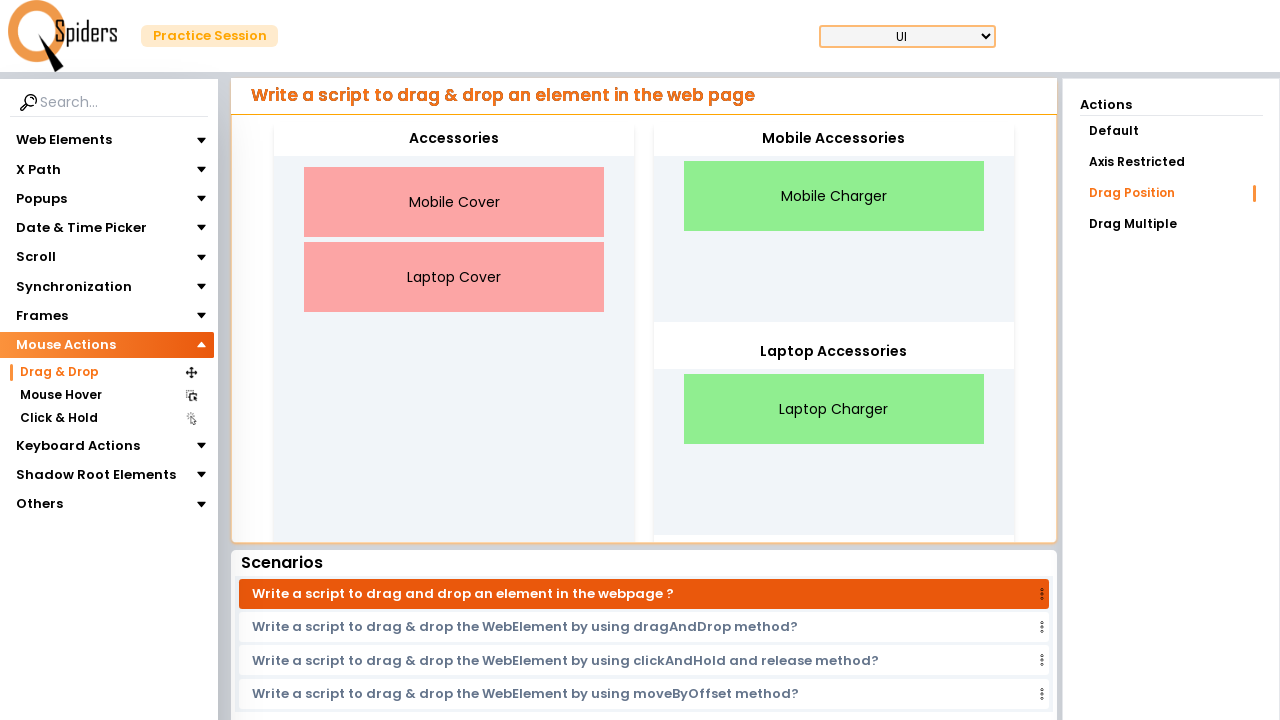

Dragged Mobile Cover to Mobile Accessories container at (834, 139)
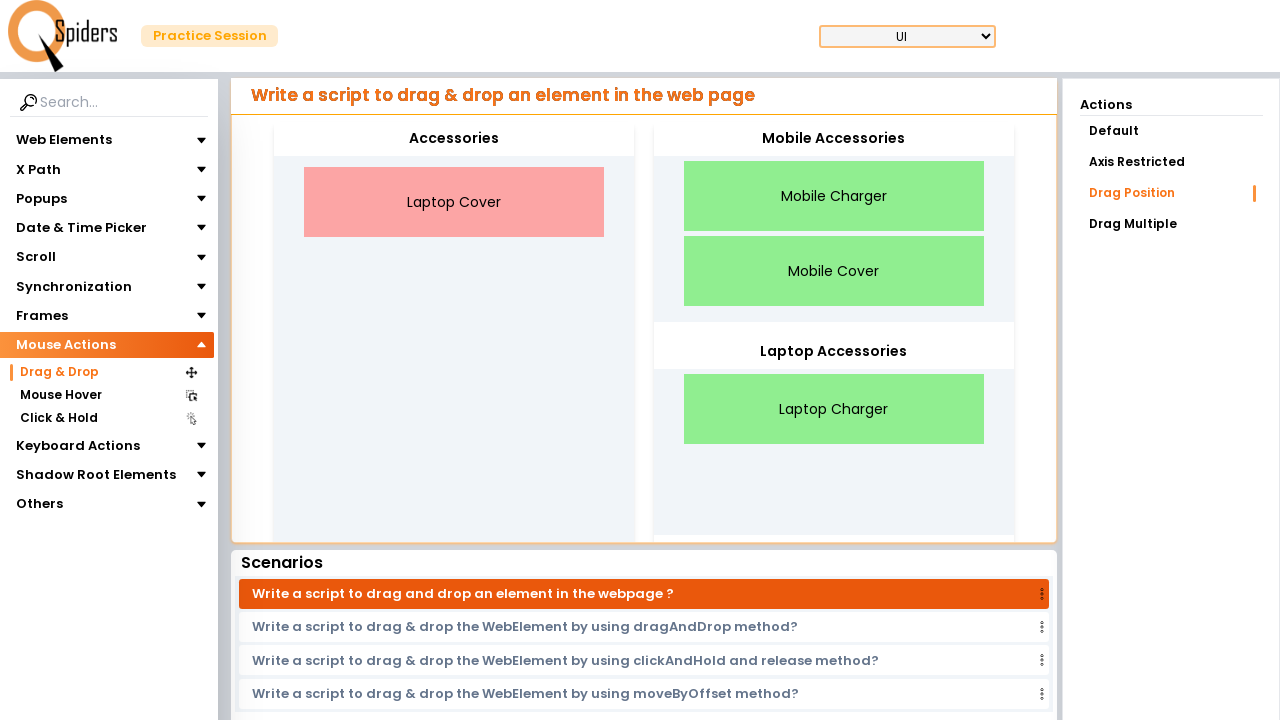

Dragged Laptop Cover to Laptop Accessories container at (834, 352)
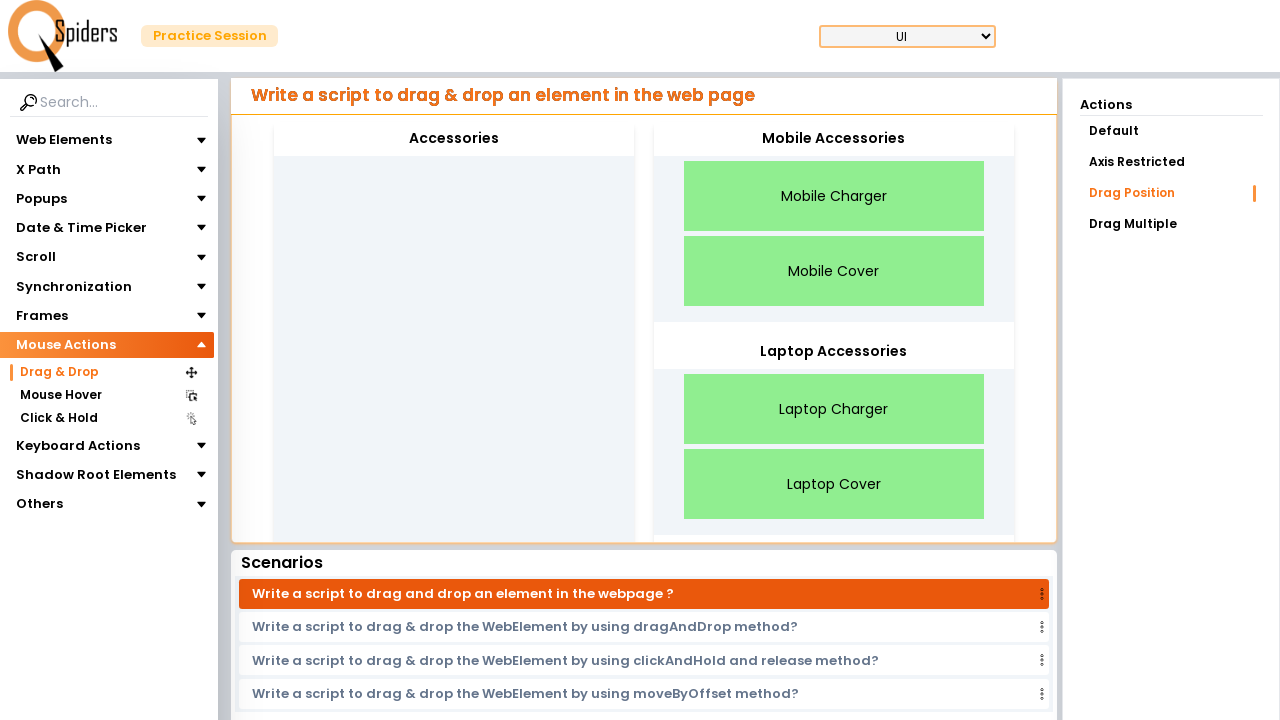

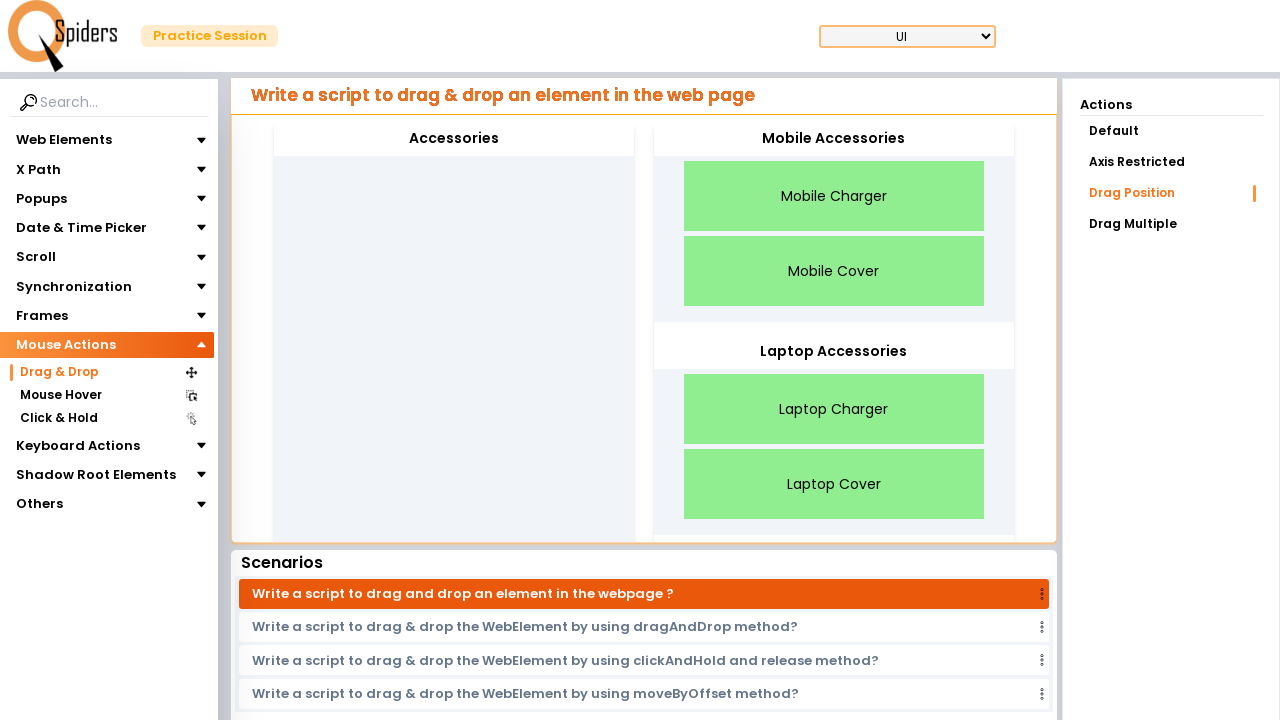